Navigates to the Selenium website and performs a scroll down operation on the page

Starting URL: https://www.selenium.dev/

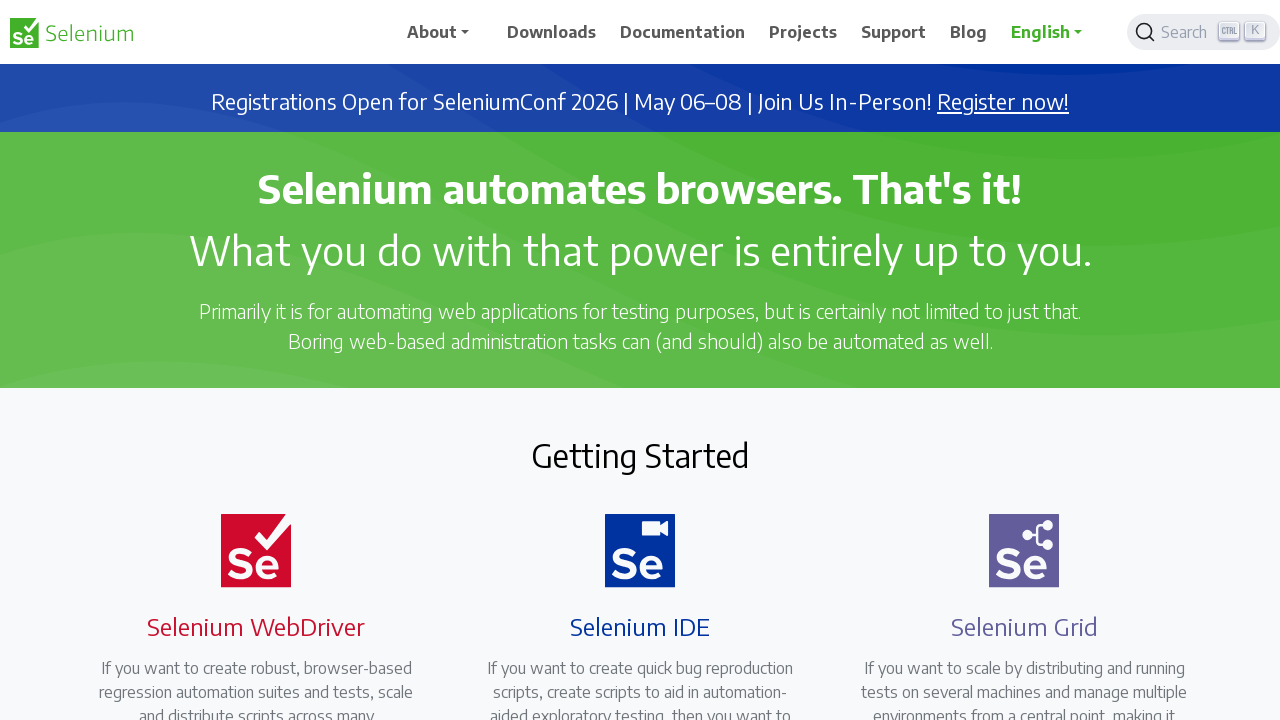

Navigated to Selenium website
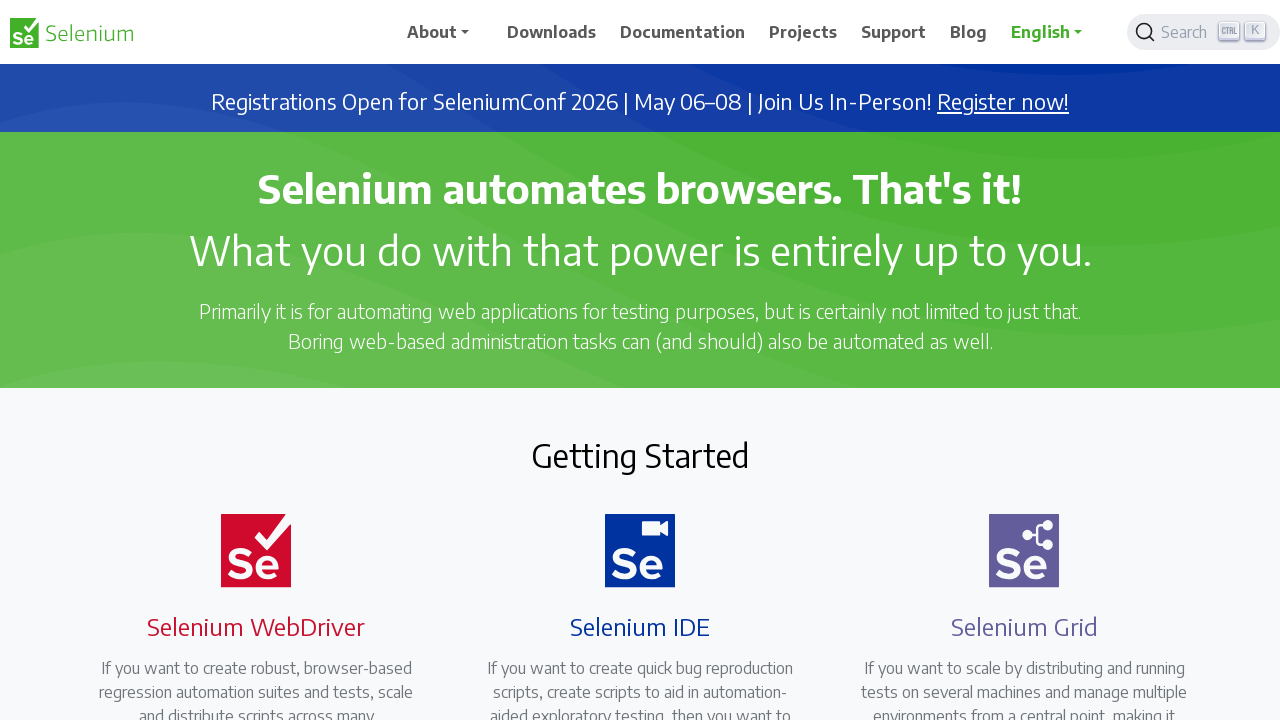

Scrolled down 500 pixels on the page
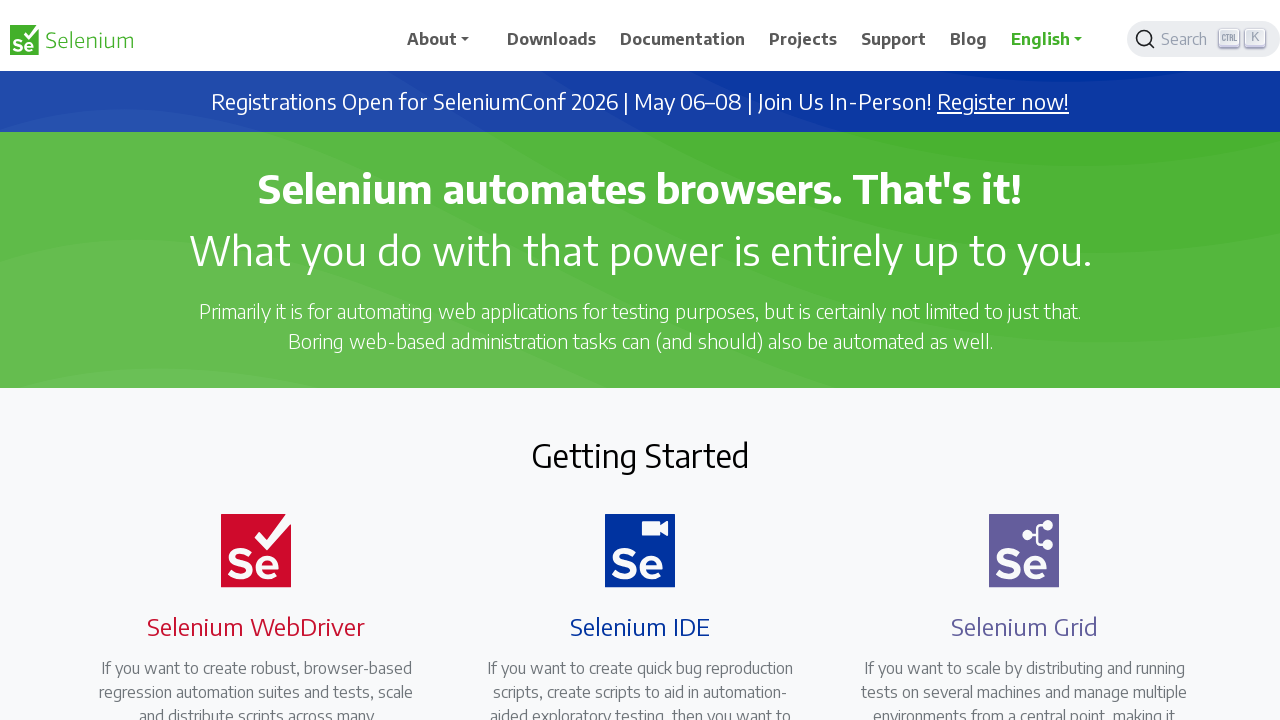

Waited 2 seconds for scroll animation to complete
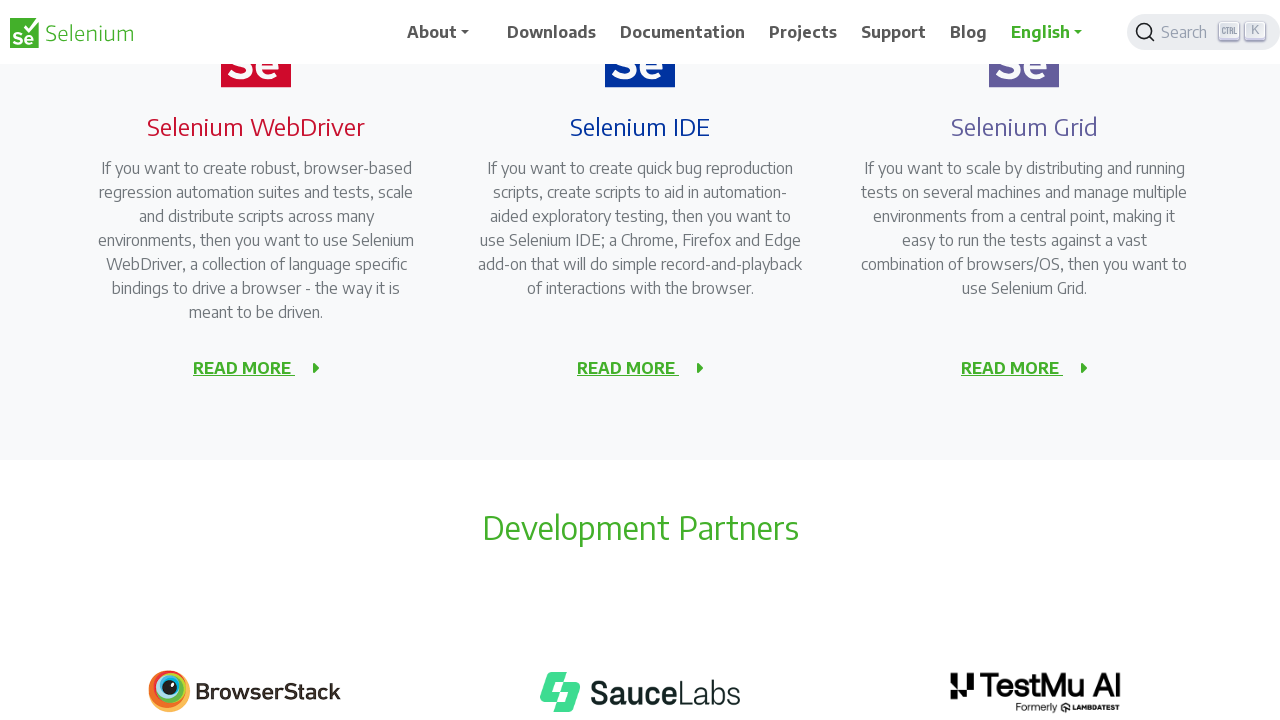

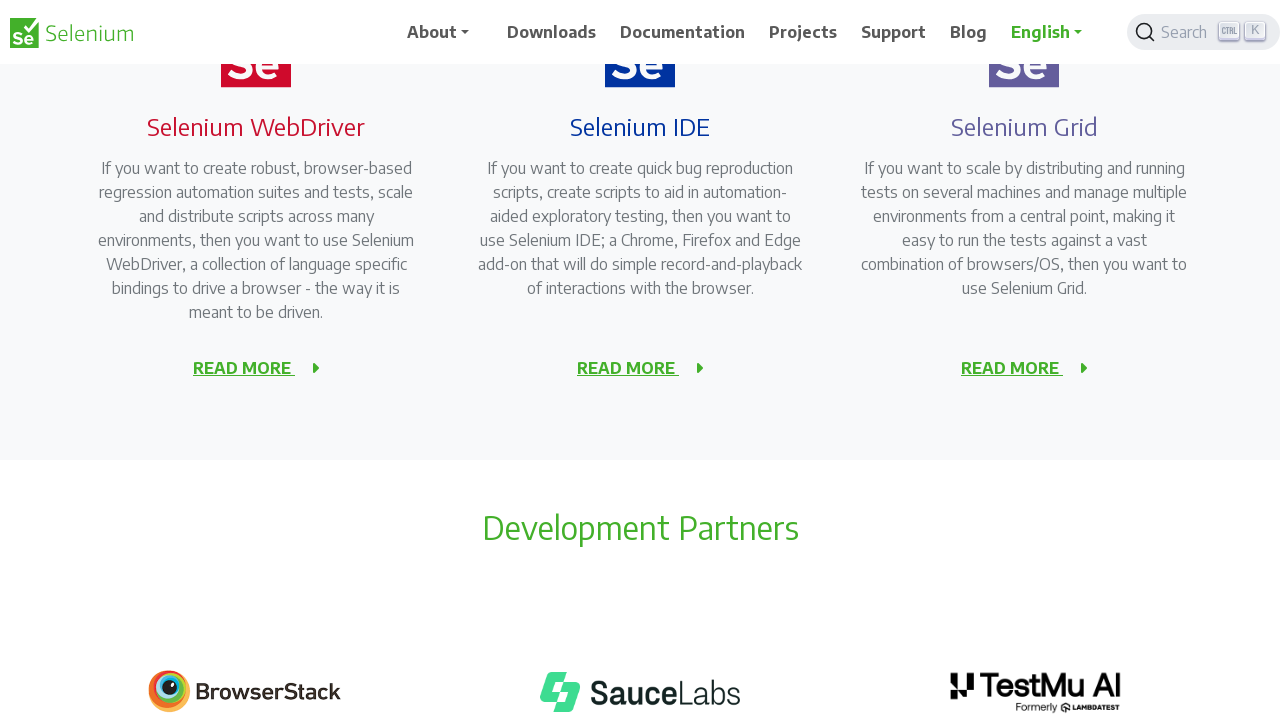